Navigates to WebdriverIO website and retrieves text from all h3 heading elements

Starting URL: https://webdriver.io

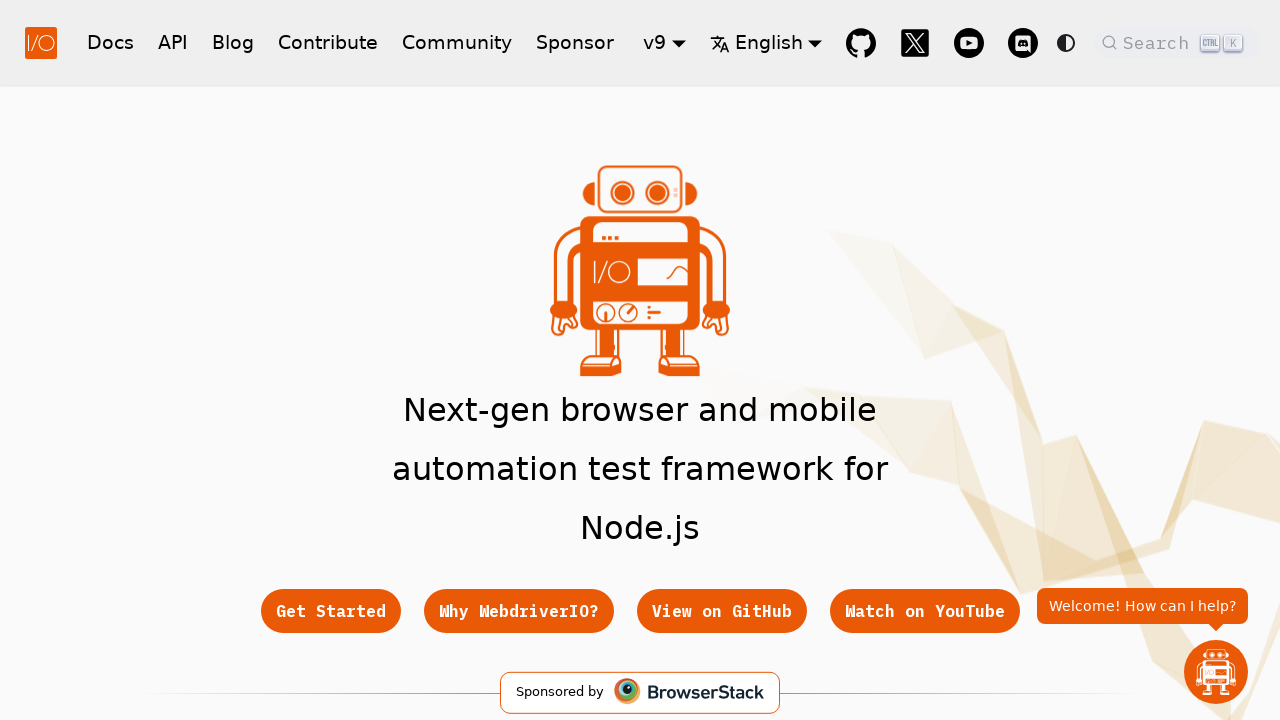

Waited for h3 elements to be present on WebdriverIO website
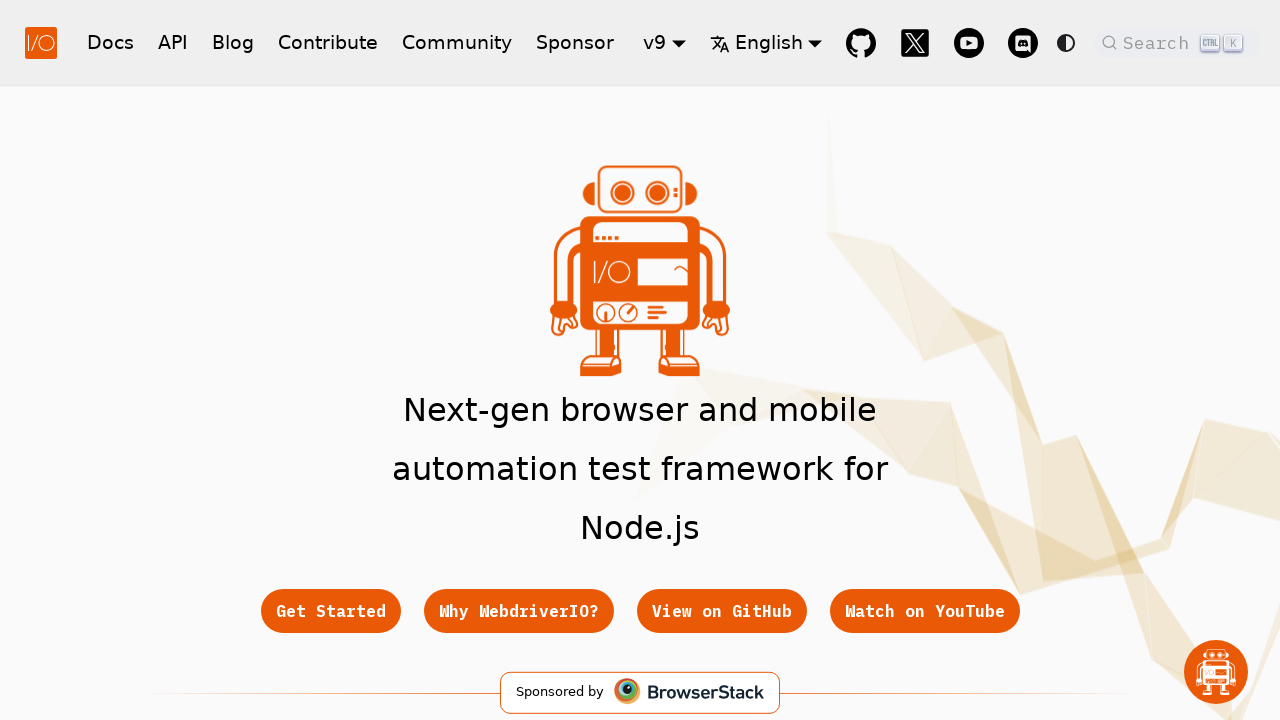

Retrieved all h3 heading elements from the page
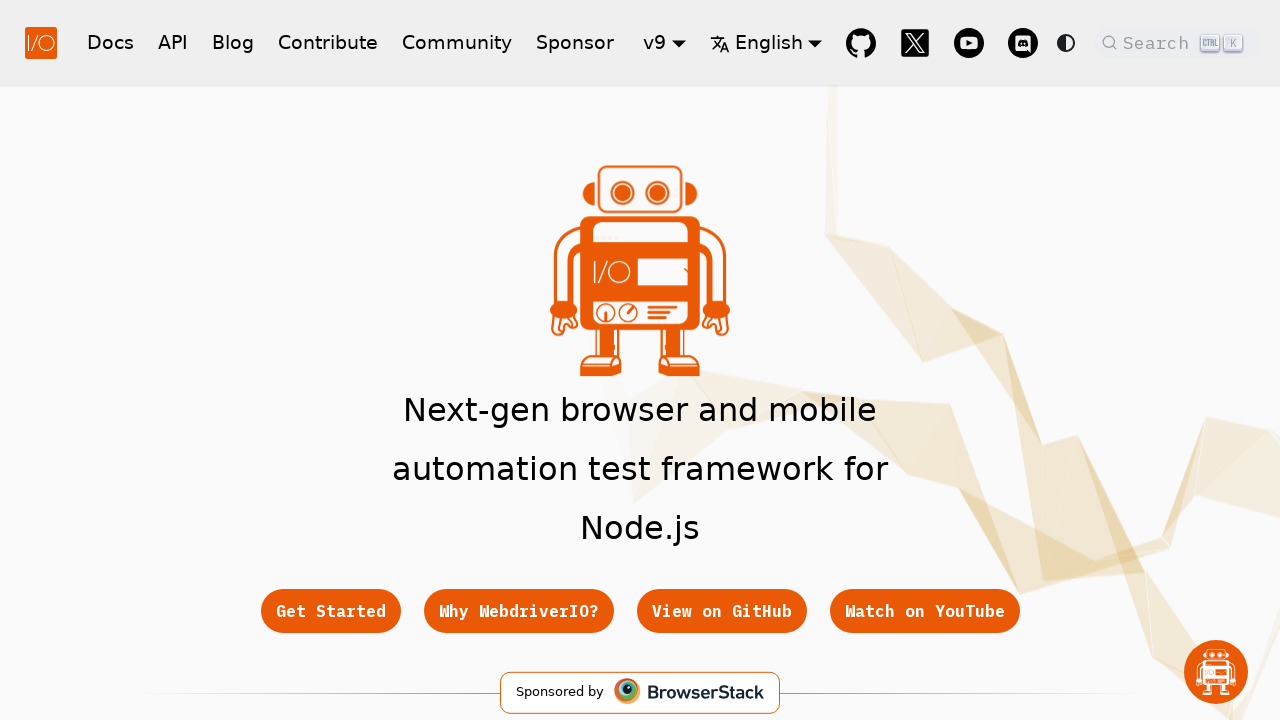

Extracted text content from all h3 elements
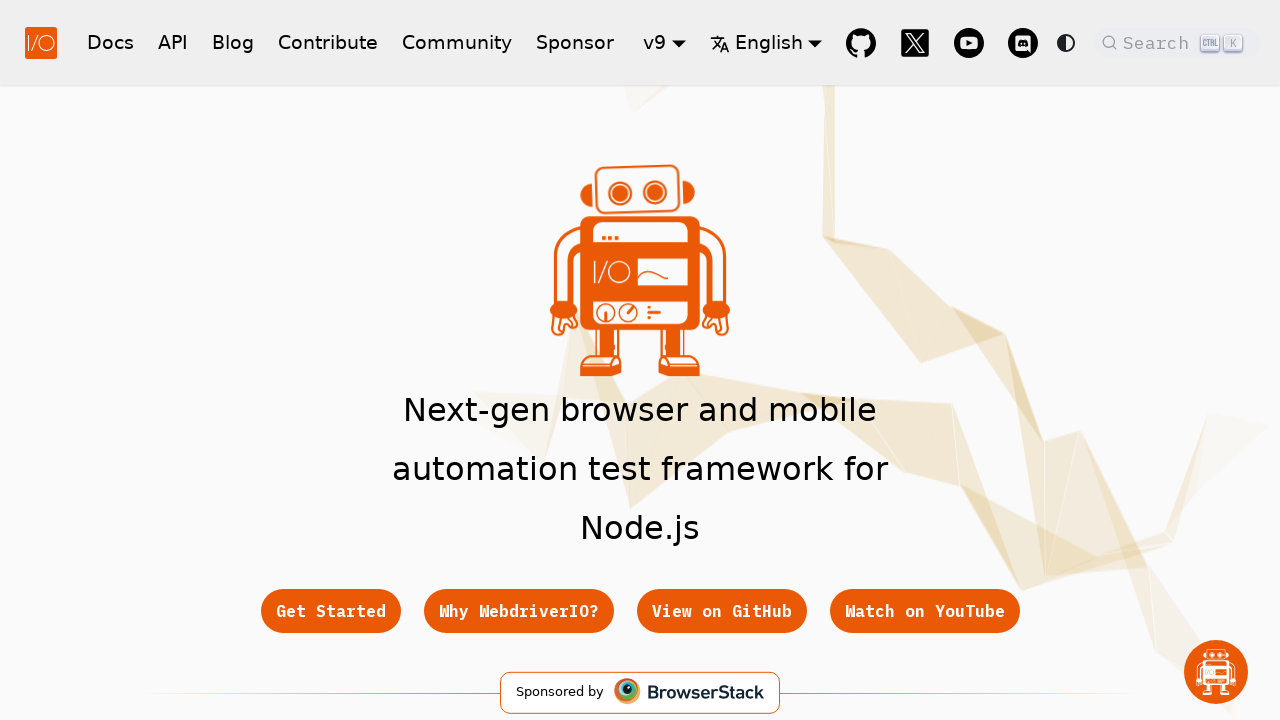

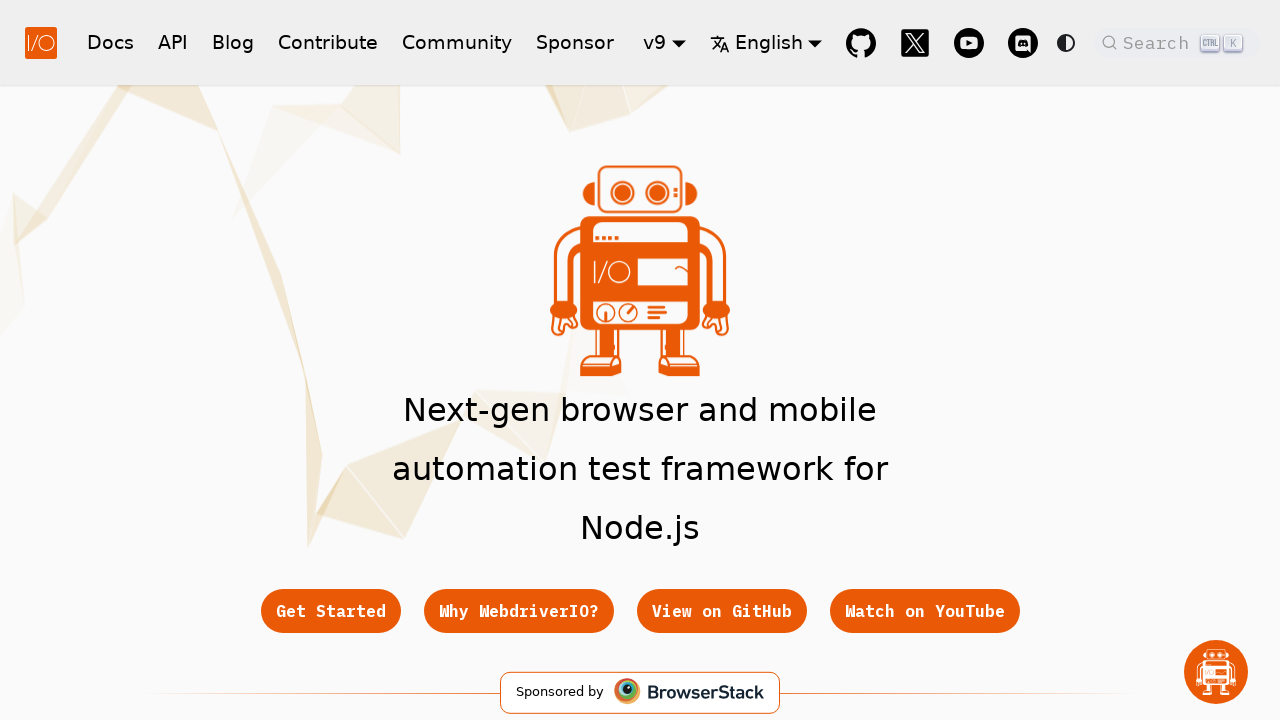